Tests drag and drop functionality by dragging an element and dropping it onto a target element using the dragAndDrop action

Starting URL: http://jqueryui.com/droppable/

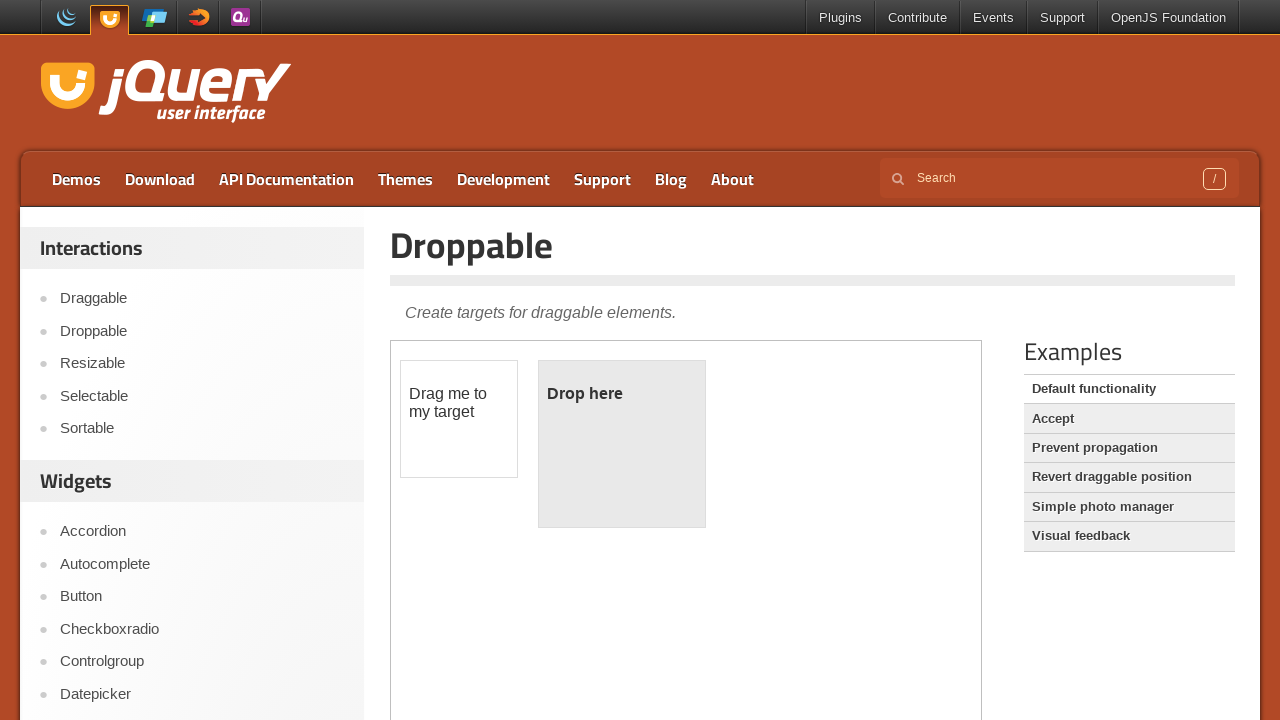

Located iframe containing drag and drop demo
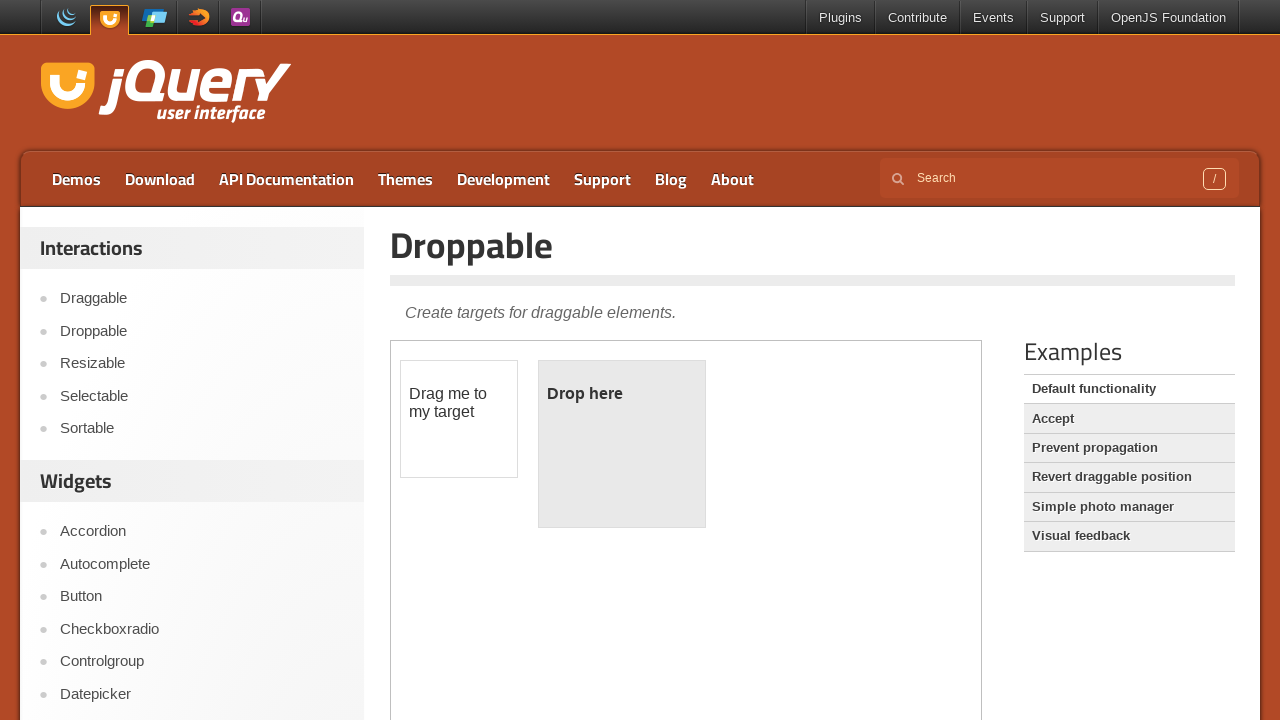

Located draggable element
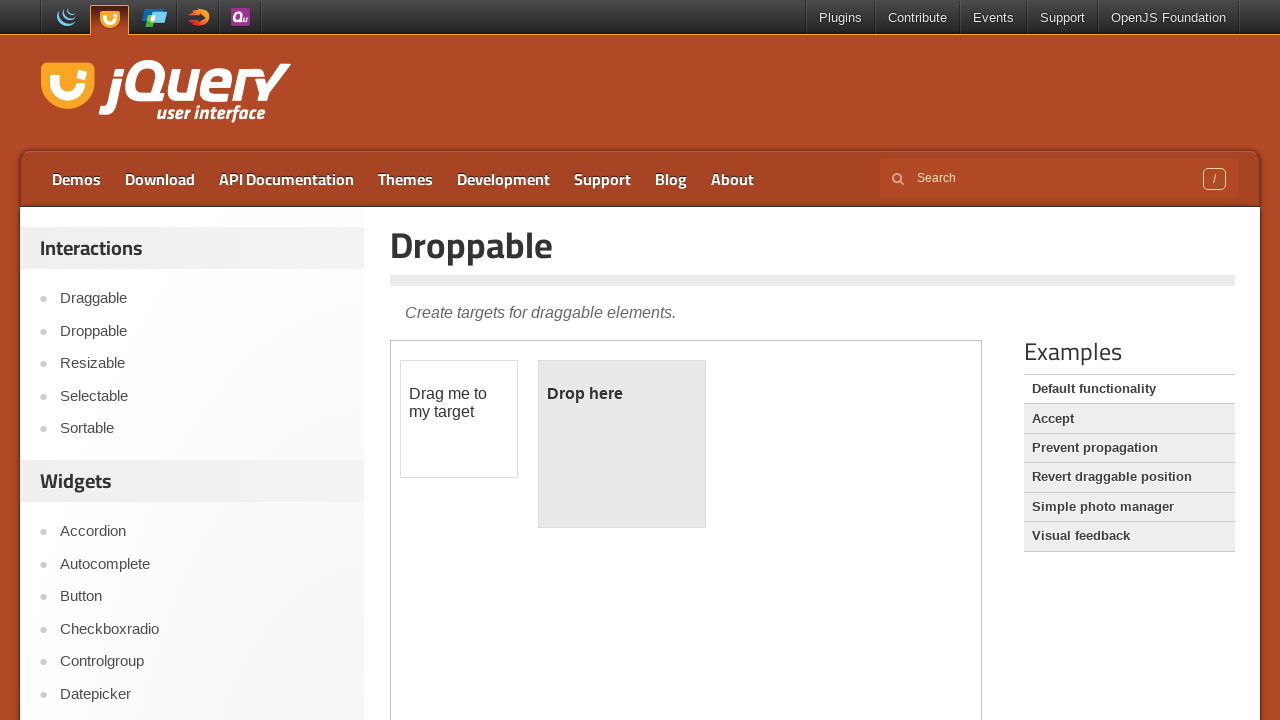

Located droppable target element
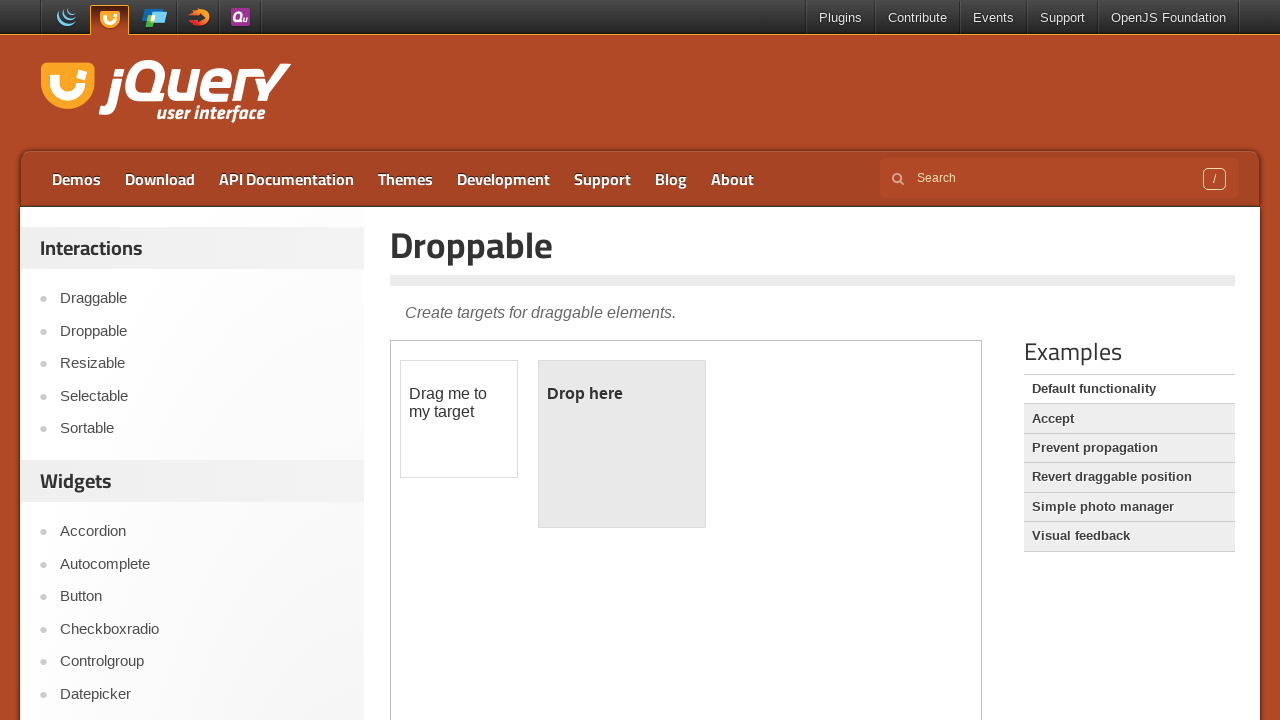

Dragged draggable element onto droppable target element at (622, 444)
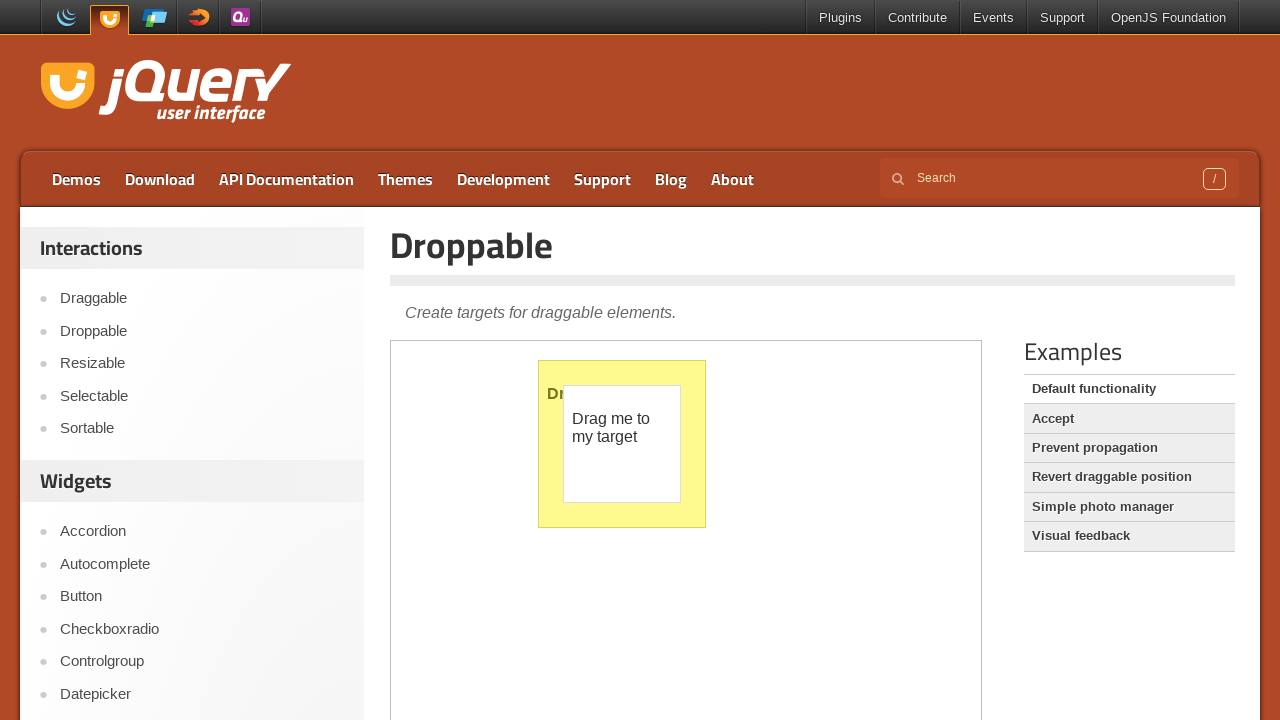

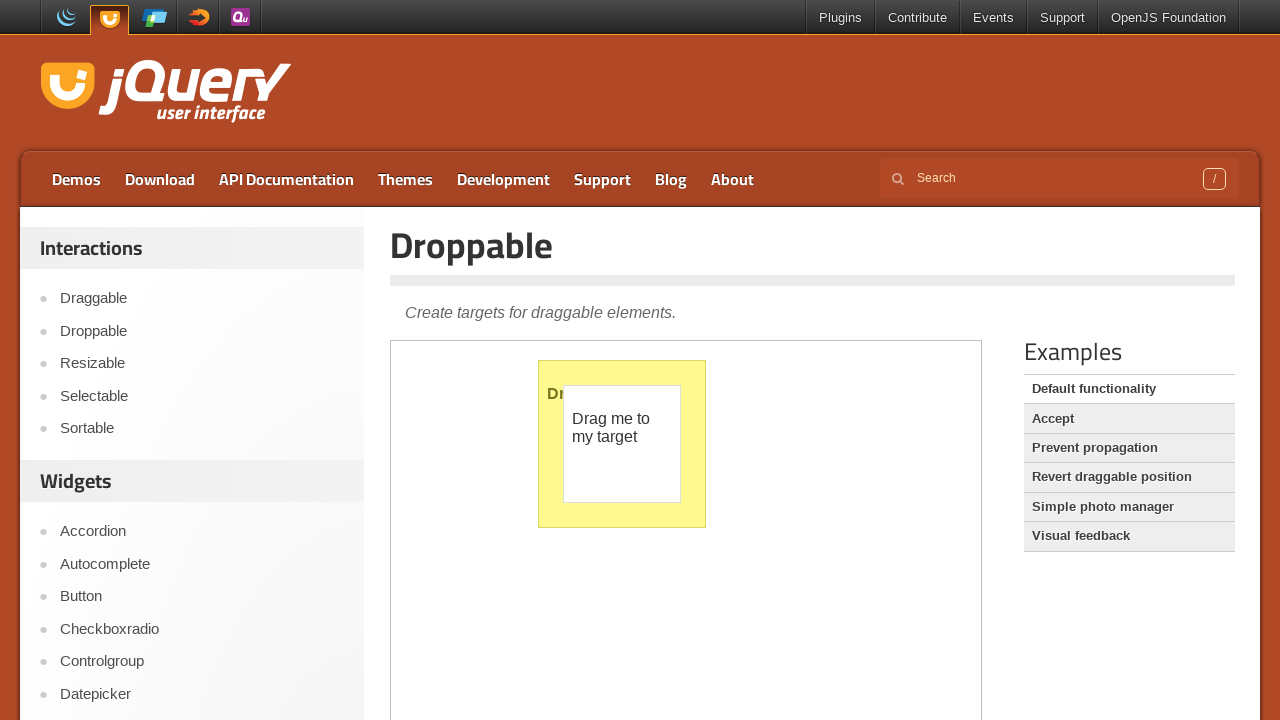